Tests account registration form by filling in user details including name, email, phone, password and accepting terms before submitting

Starting URL: https://naveenautomationlabs.com/opencart/index.php?route=account/register

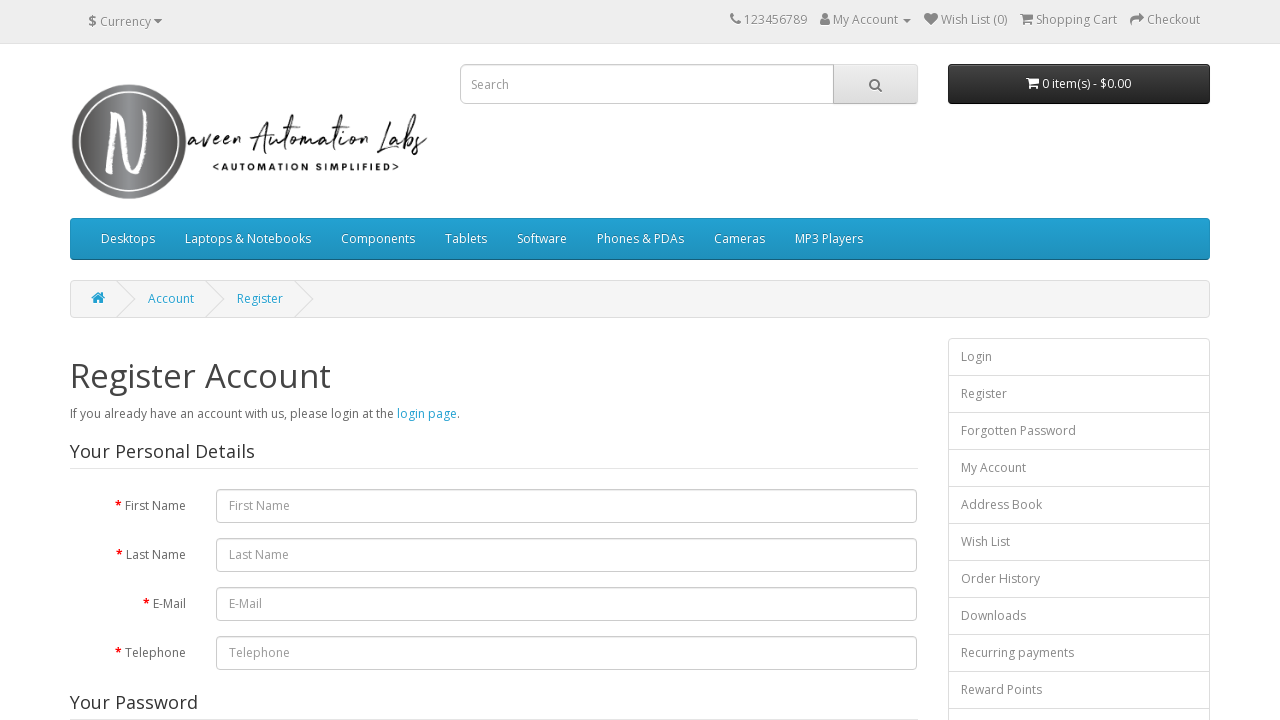

Filled first name field with 'test' on #input-firstname
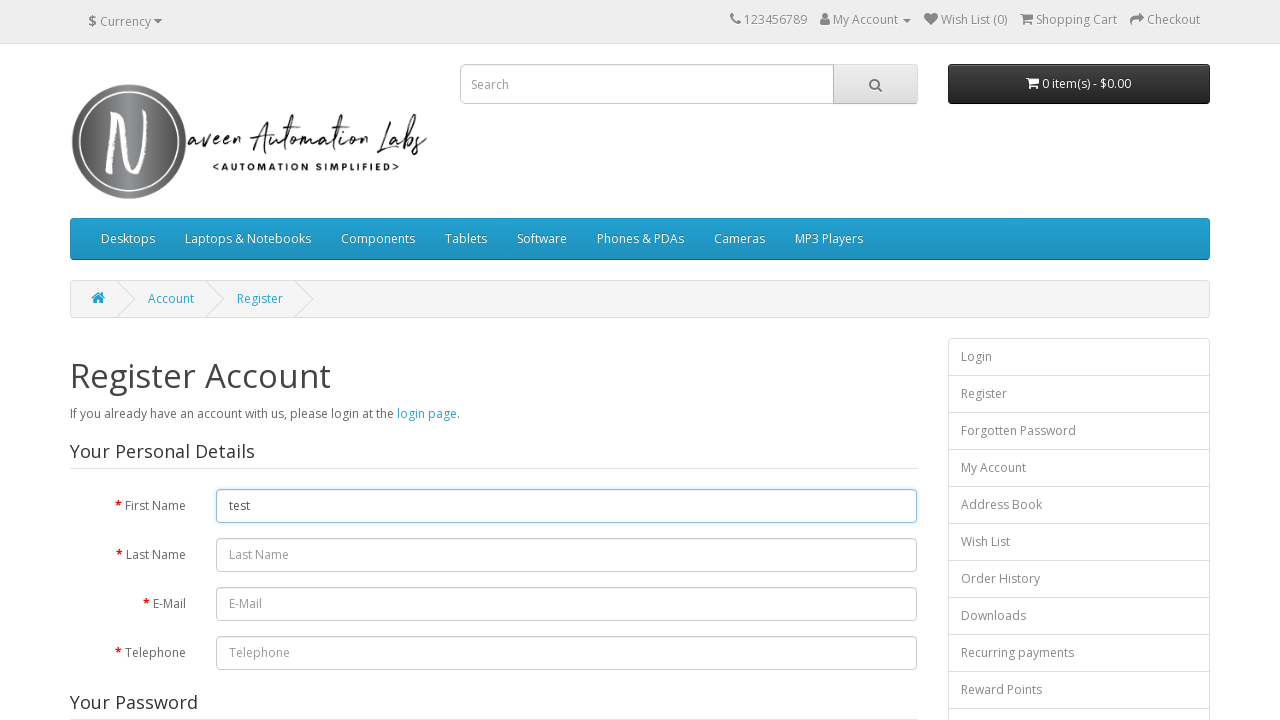

Filled last name field with 'last92' on #input-lastname
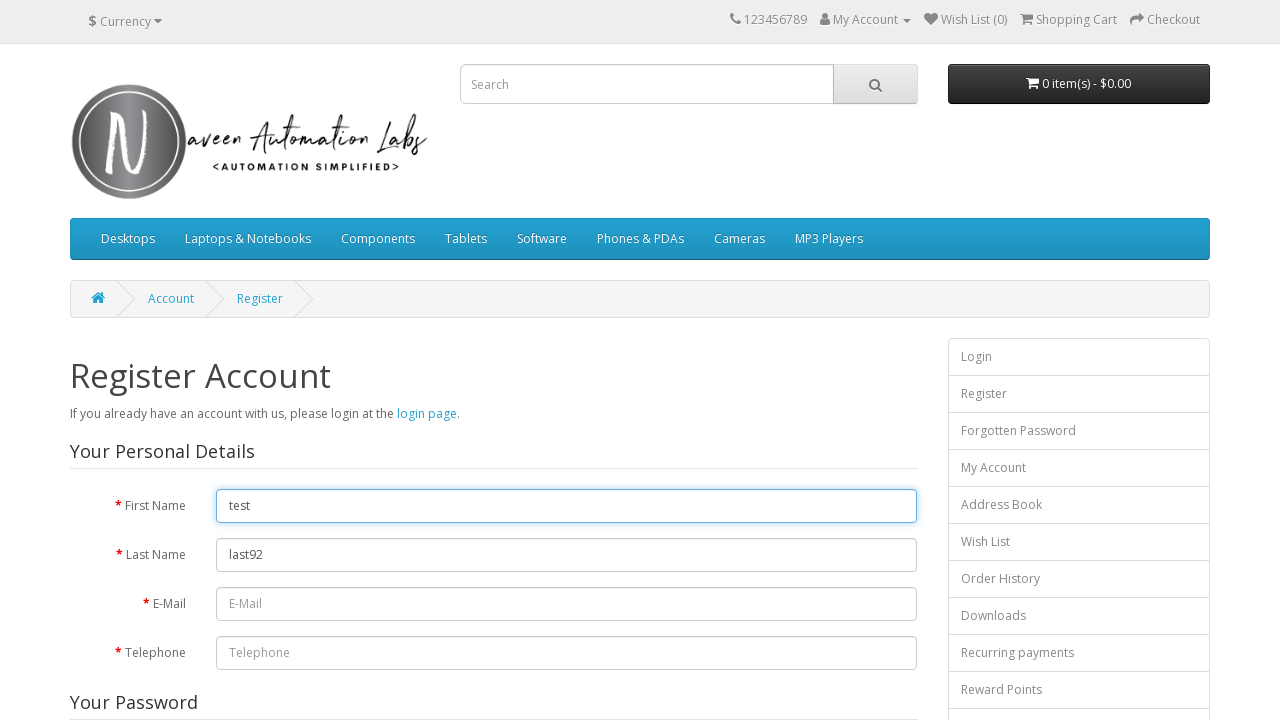

Filled email field with 'test456@gmail.com' on #input-email
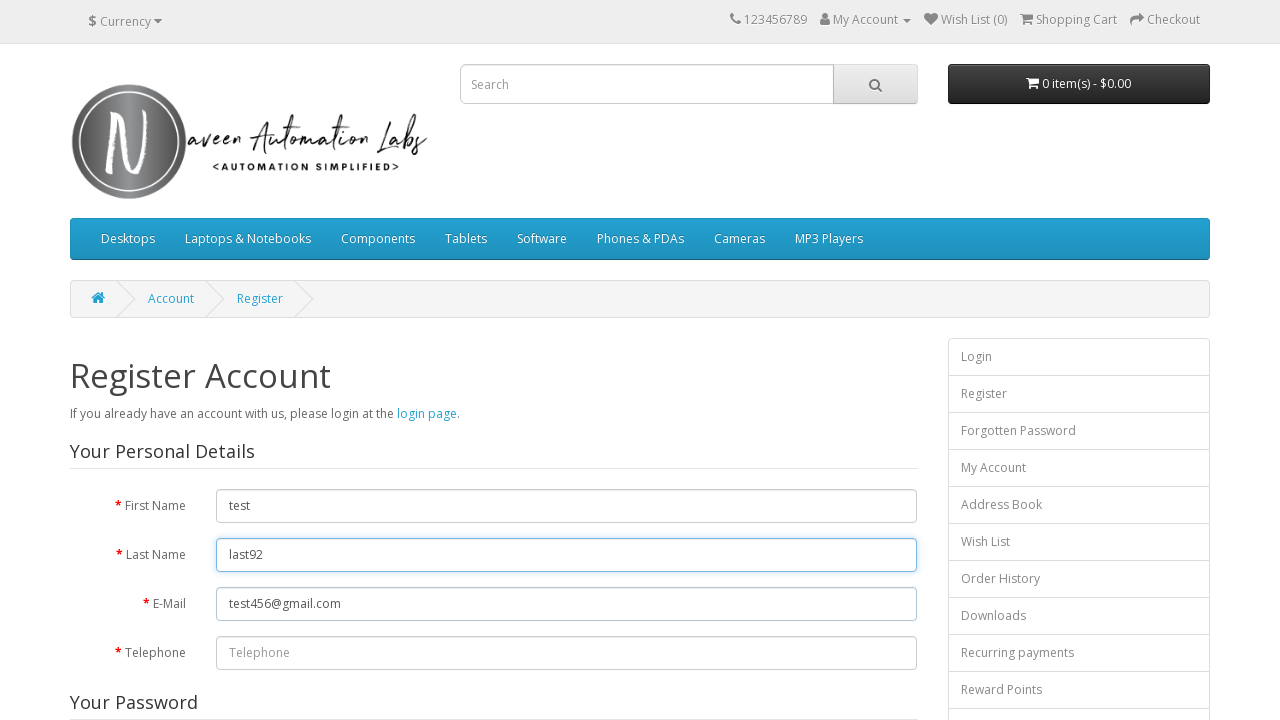

Filled telephone field with '987654321' on #input-telephone
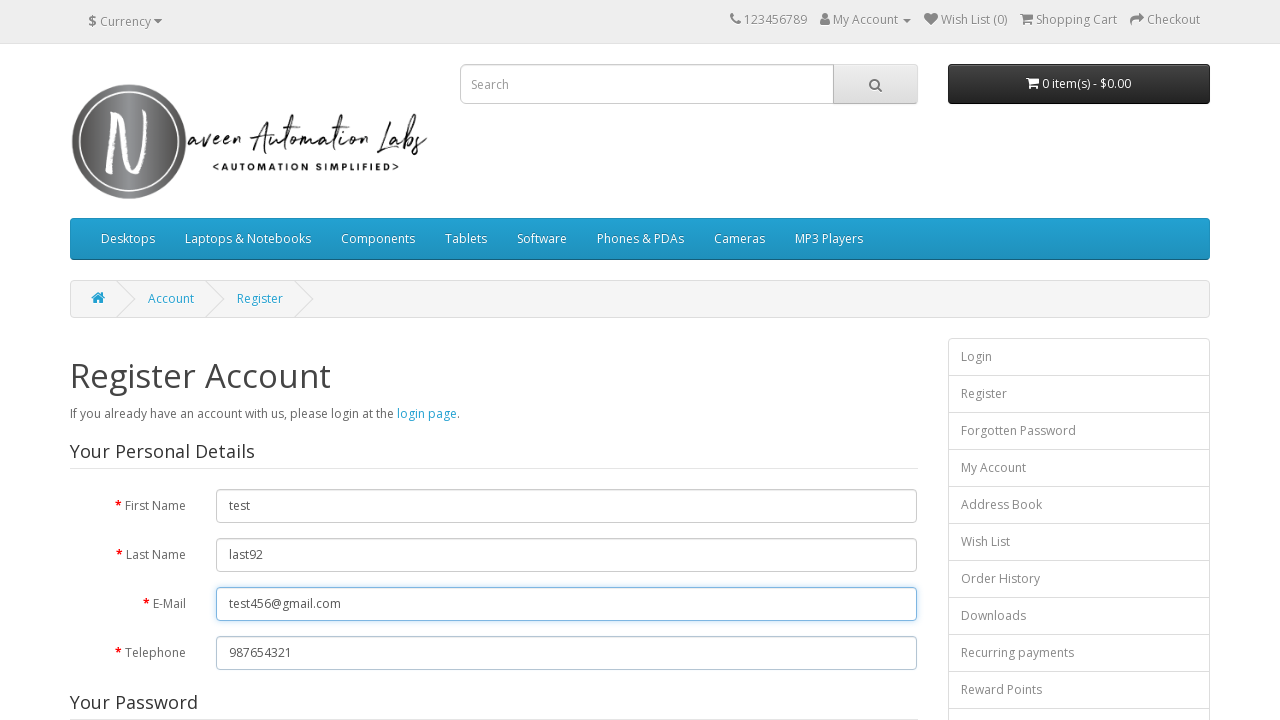

Filled password field with 'test@98765' on #input-password
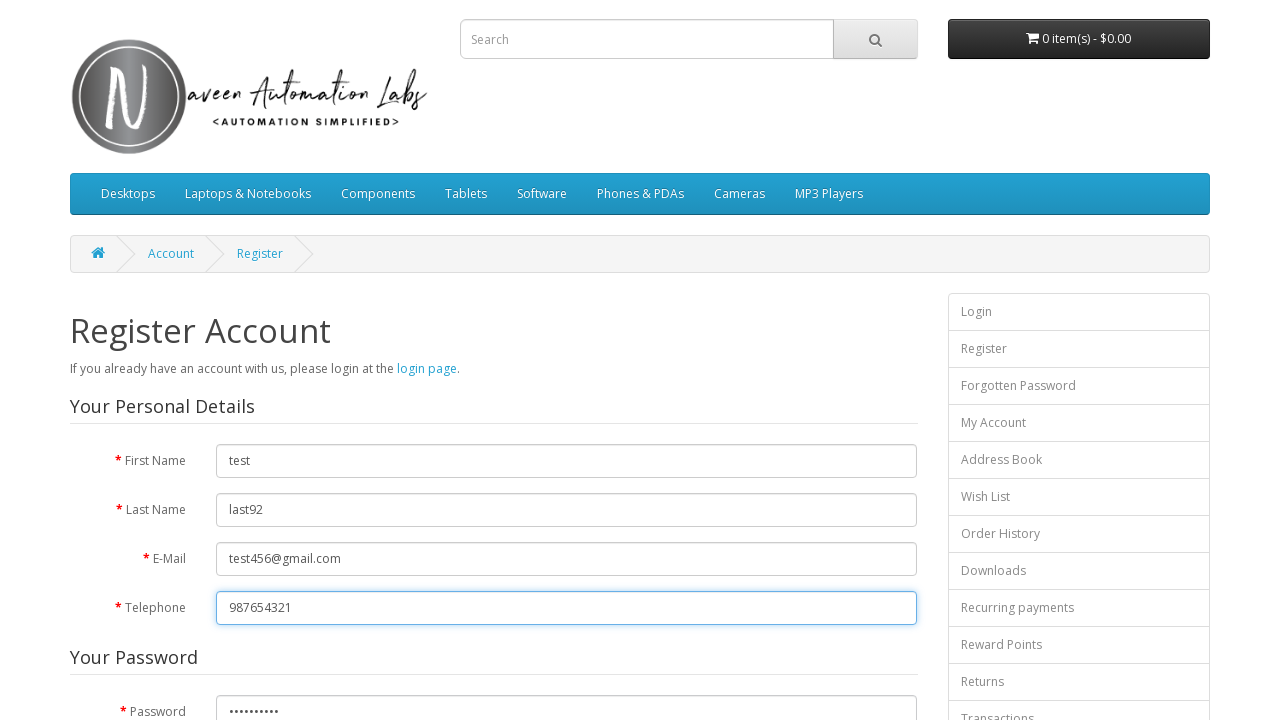

Filled confirm password field with 'test@98765' on #input-confirm
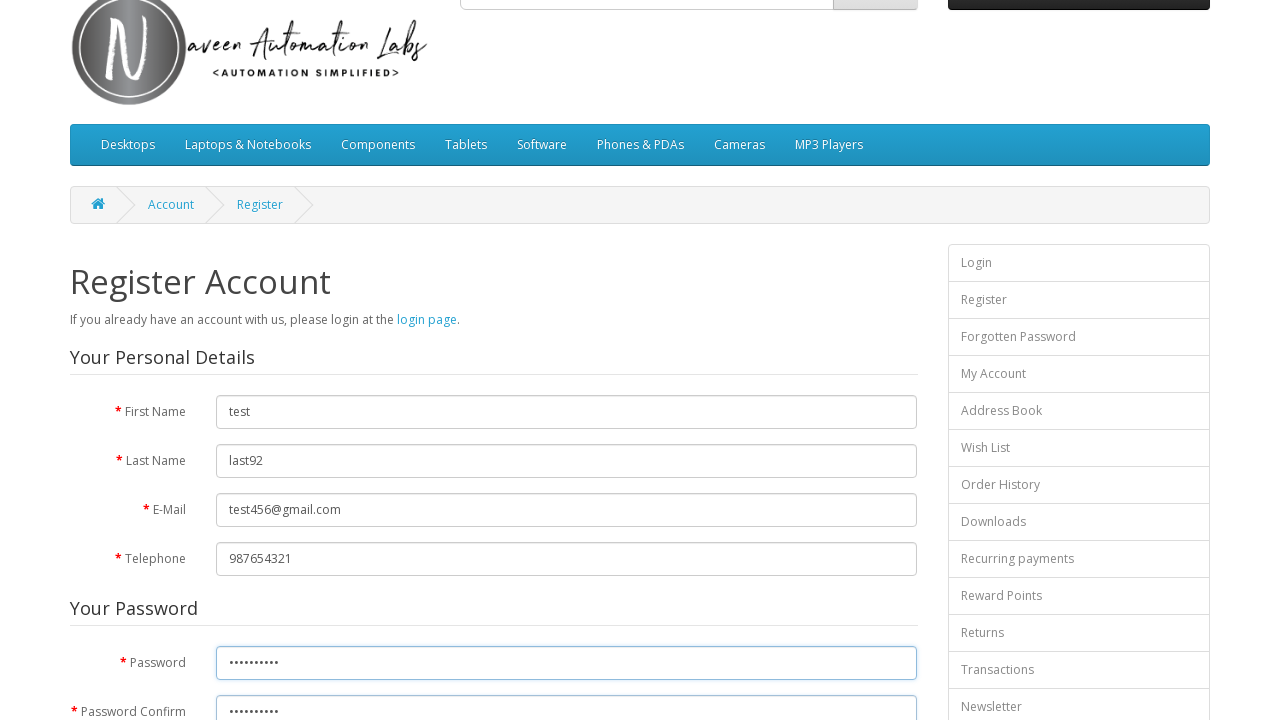

Clicked agree to terms checkbox at (825, 424) on input[name='agree']
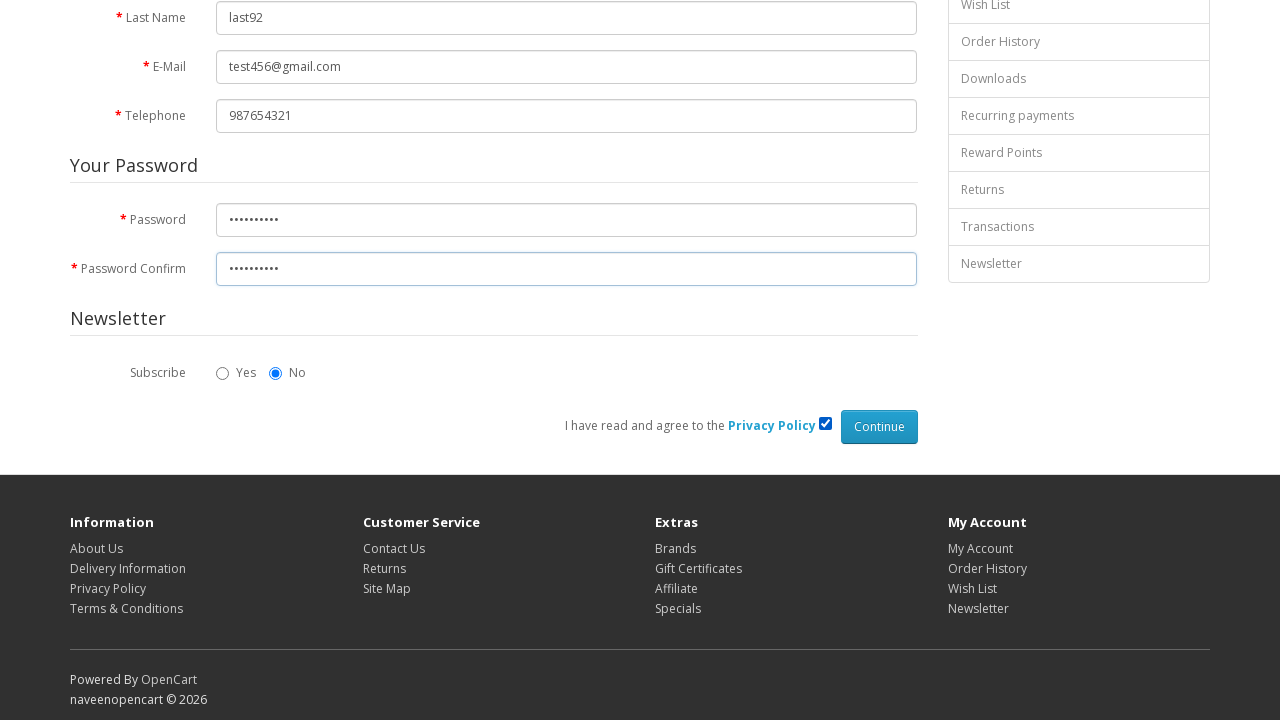

Clicked Continue button to submit registration form at (879, 427) on input[value='Continue']
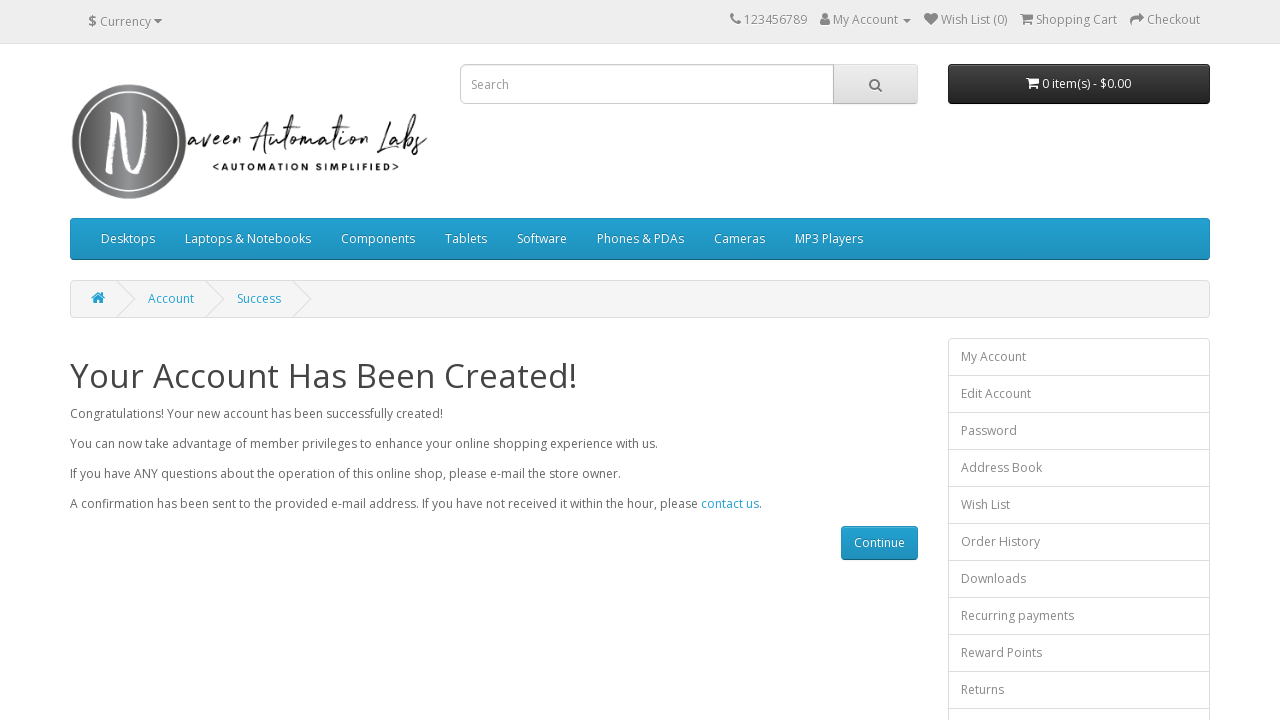

Waited for page to reach network idle state
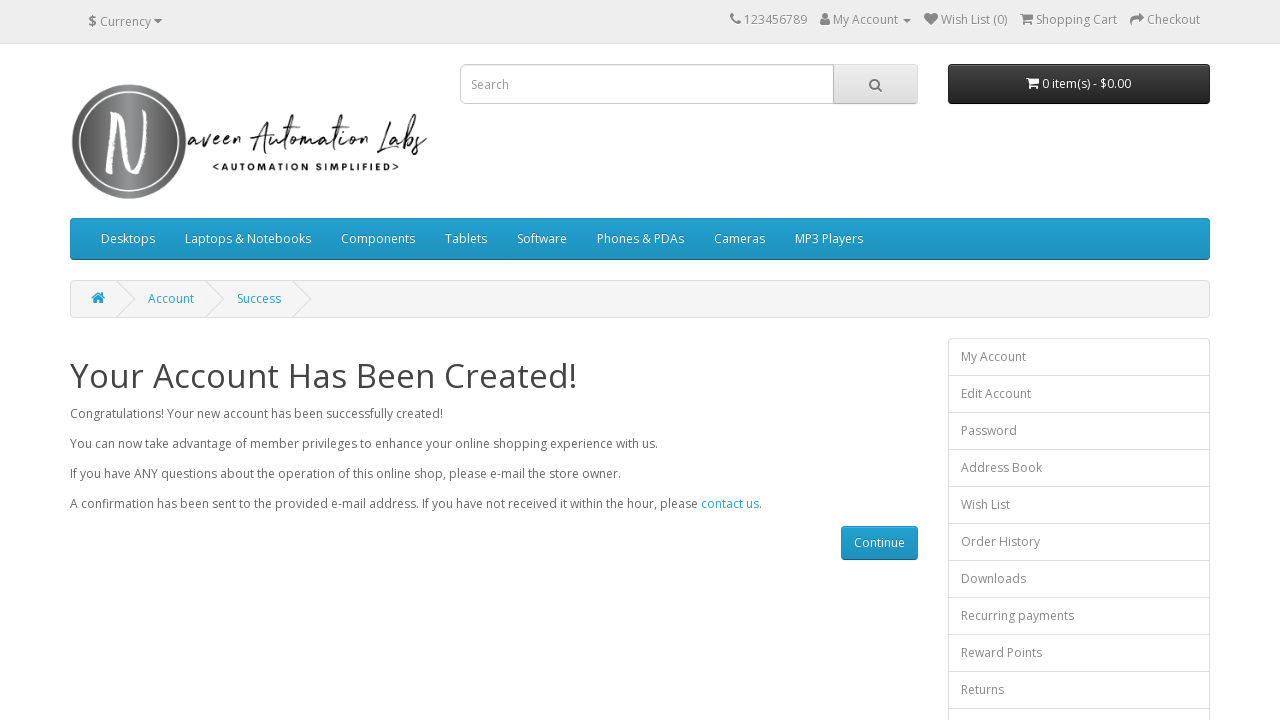

Verified successful registration - page title contains 'Your Account Has Been Created'
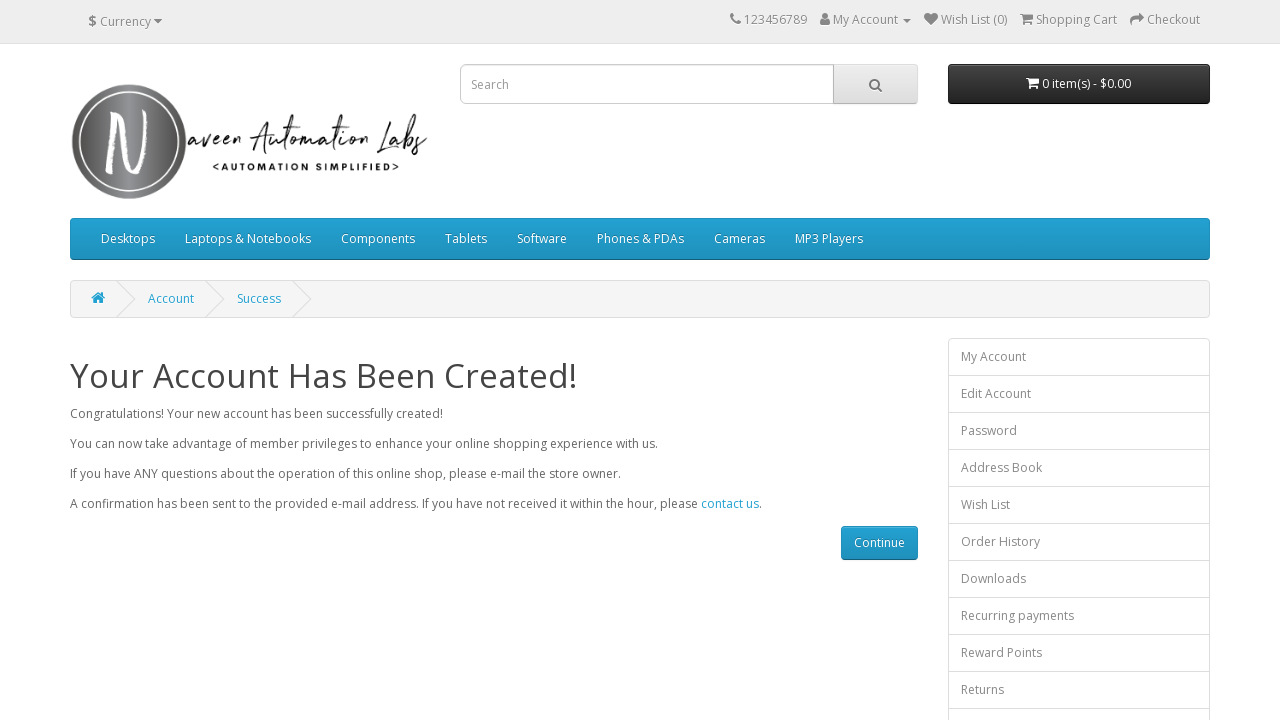

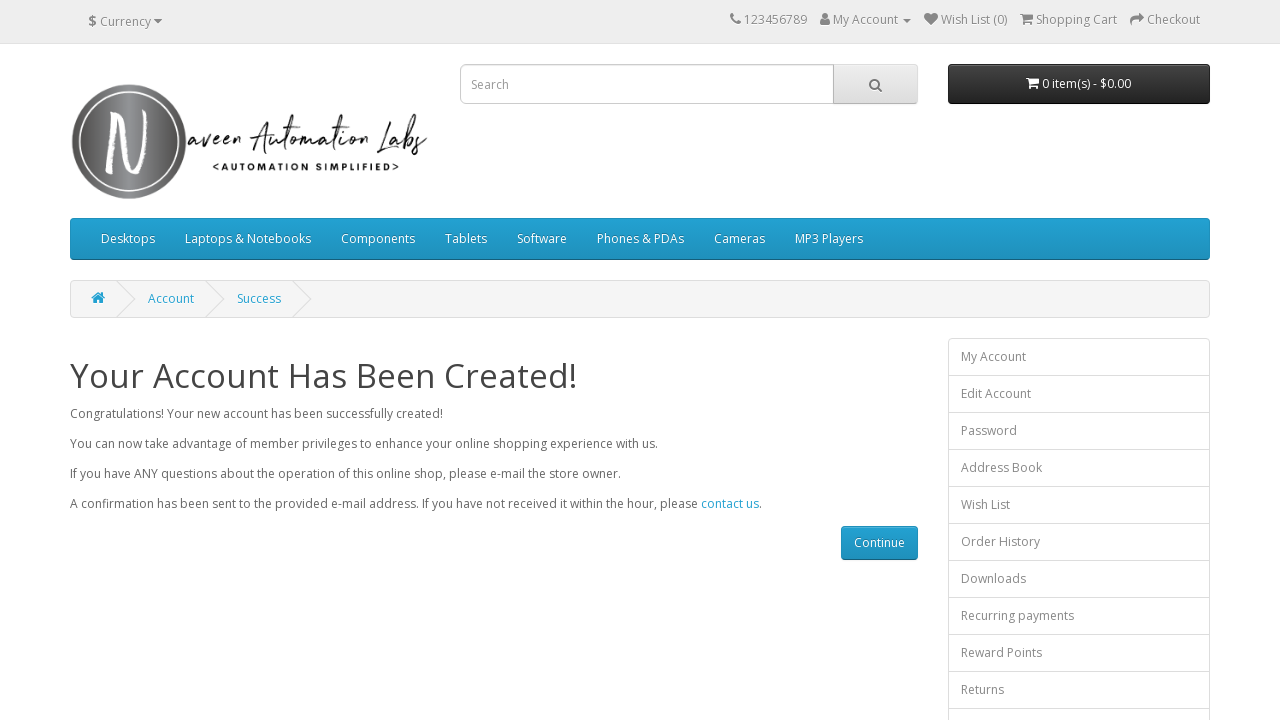